Navigates to tiendamia.com and clicks on the header container element

Starting URL: https://tiendamia.com/ec

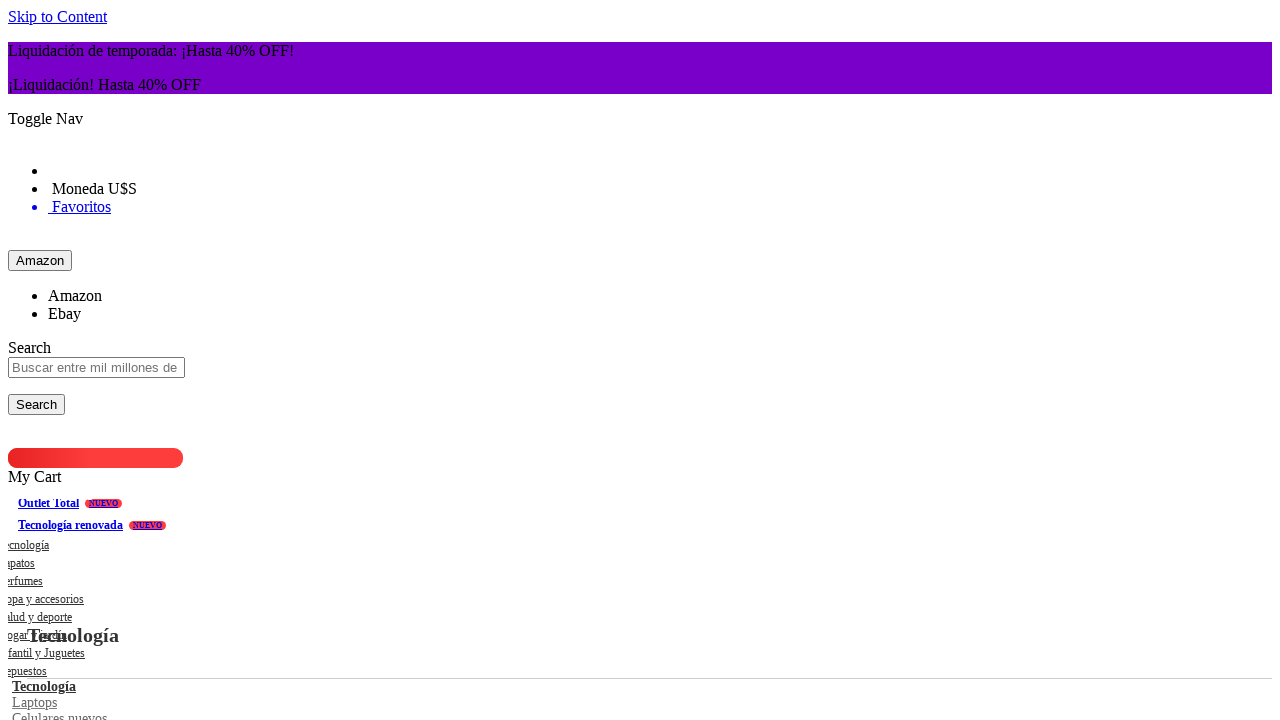

Clicked on the header container element at (640, 360) on div.header.container
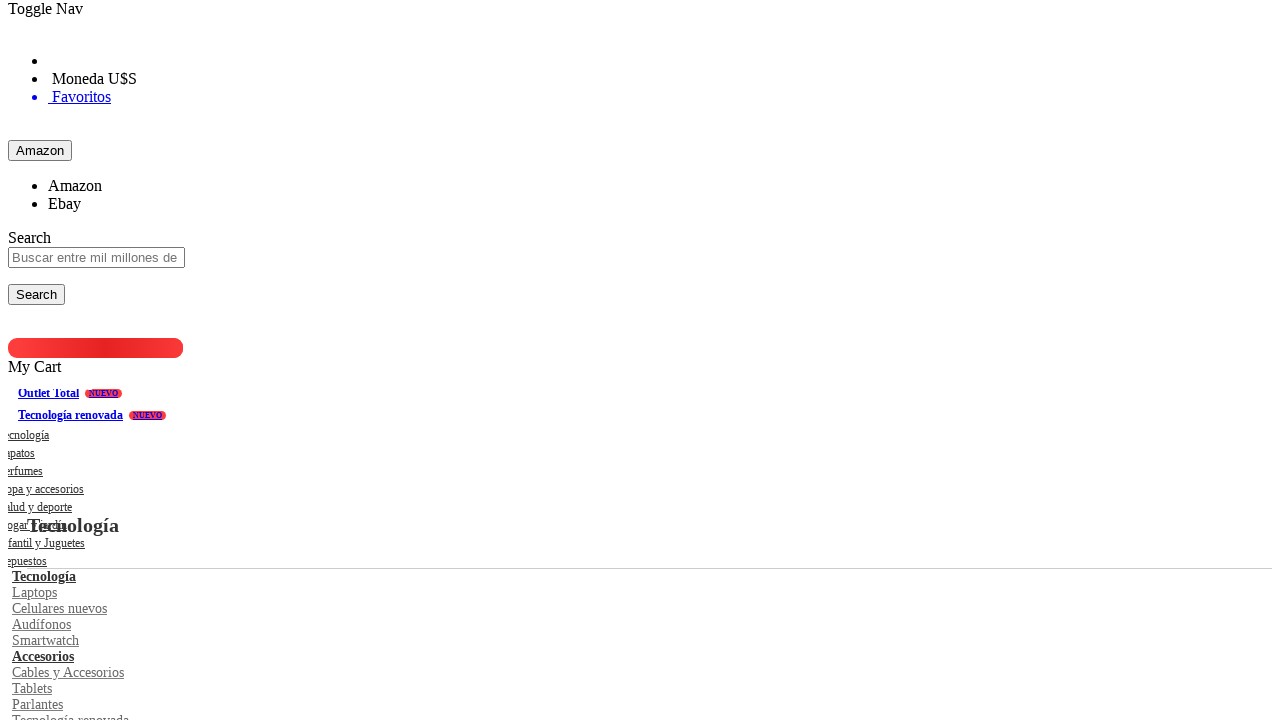

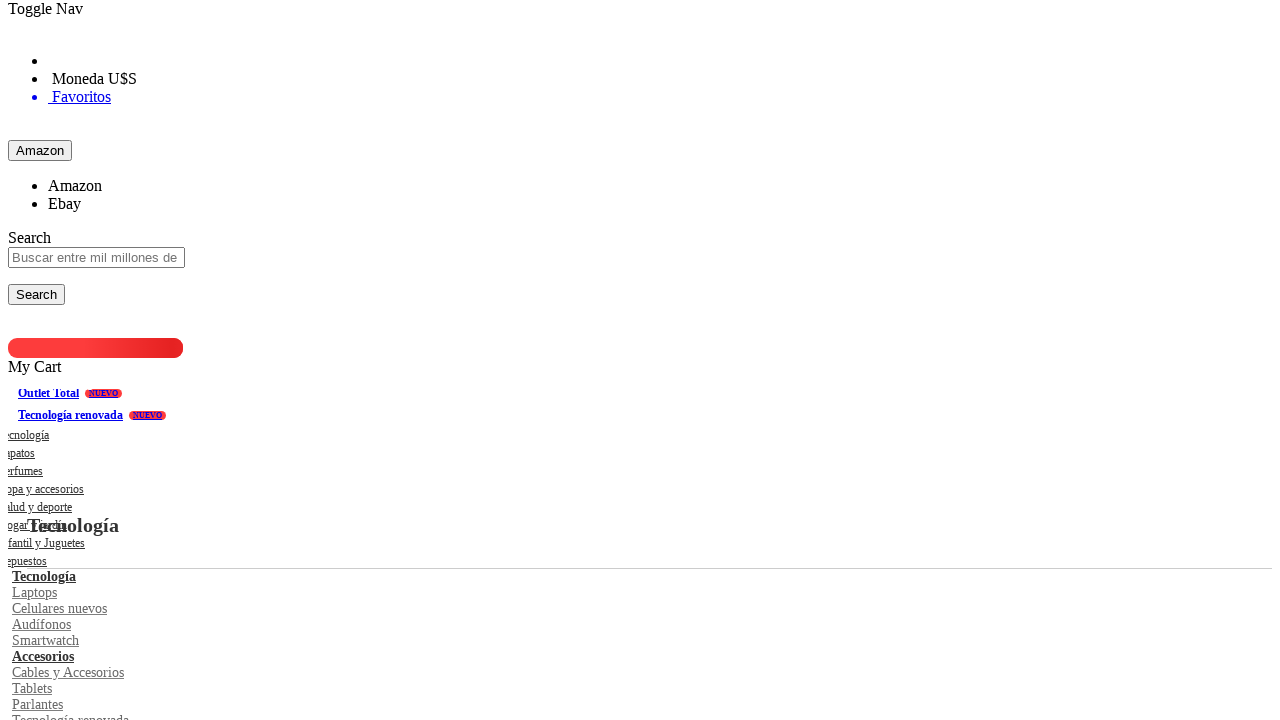